Tests the double-click button functionality on DemoQA Elements page by navigating to Buttons section and performing a double-click action.

Starting URL: https://demoqa.com/

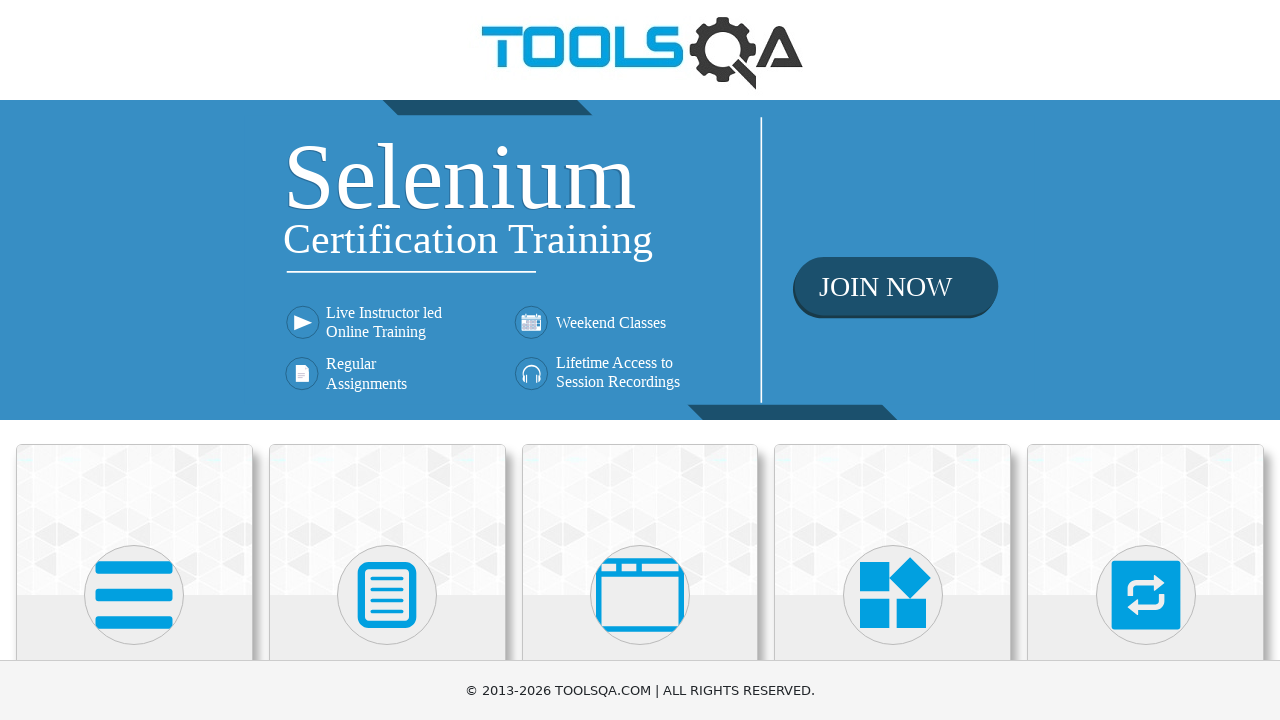

Clicked on Elements card to navigate to Elements section at (134, 360) on xpath=//div[@class='card-body']/h5[text()='Elements']
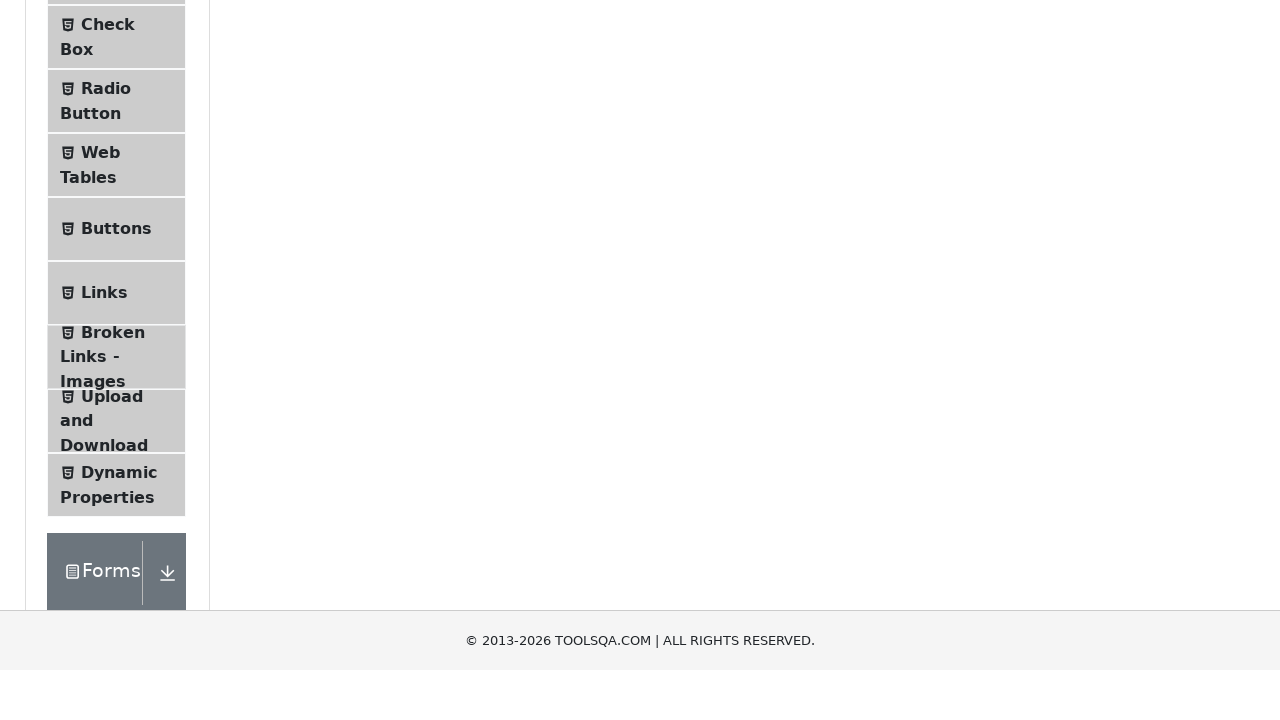

Clicked on Buttons menu item at (116, 517) on #item-4
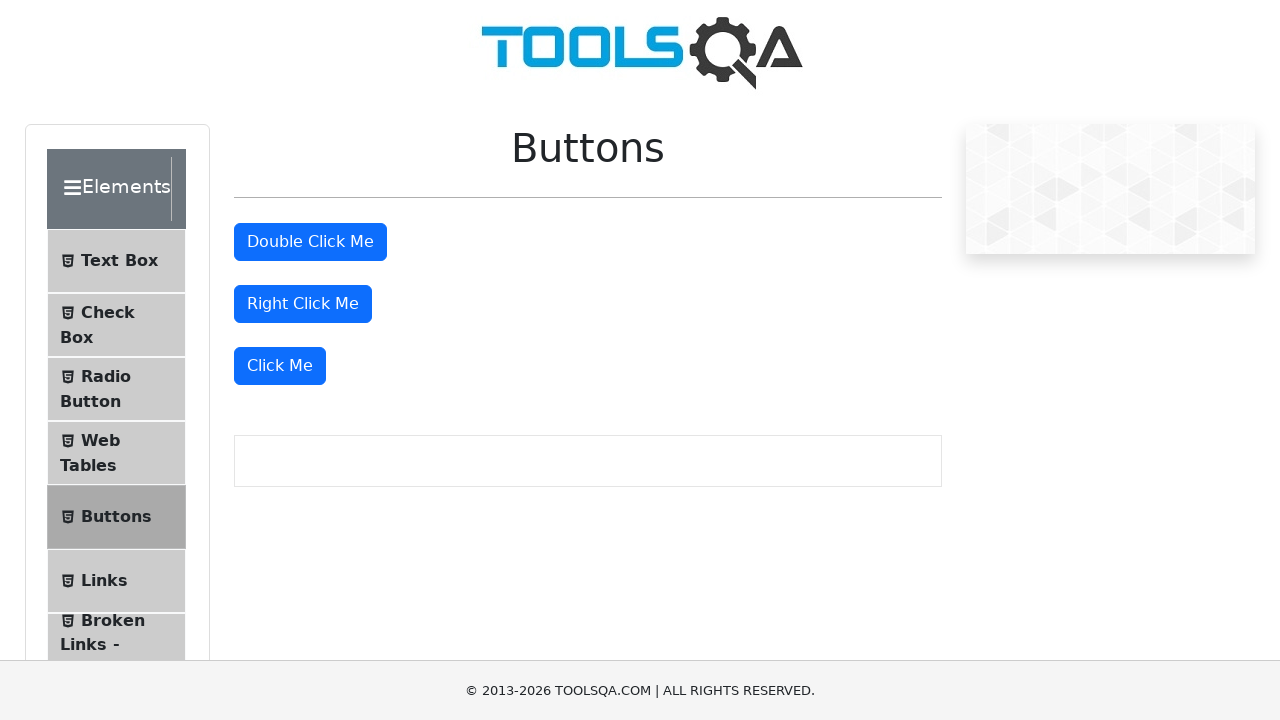

Performed double-click action on the double click button at (310, 242) on #doubleClickBtn
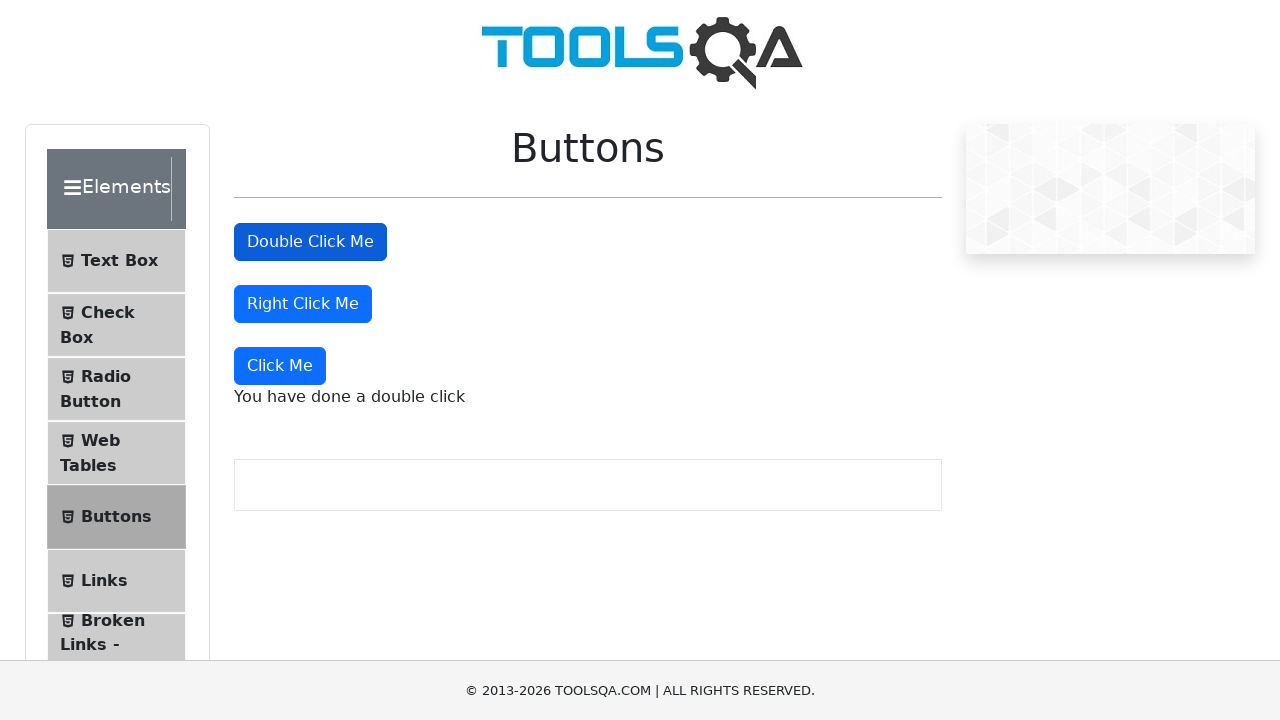

Double-click success message appeared
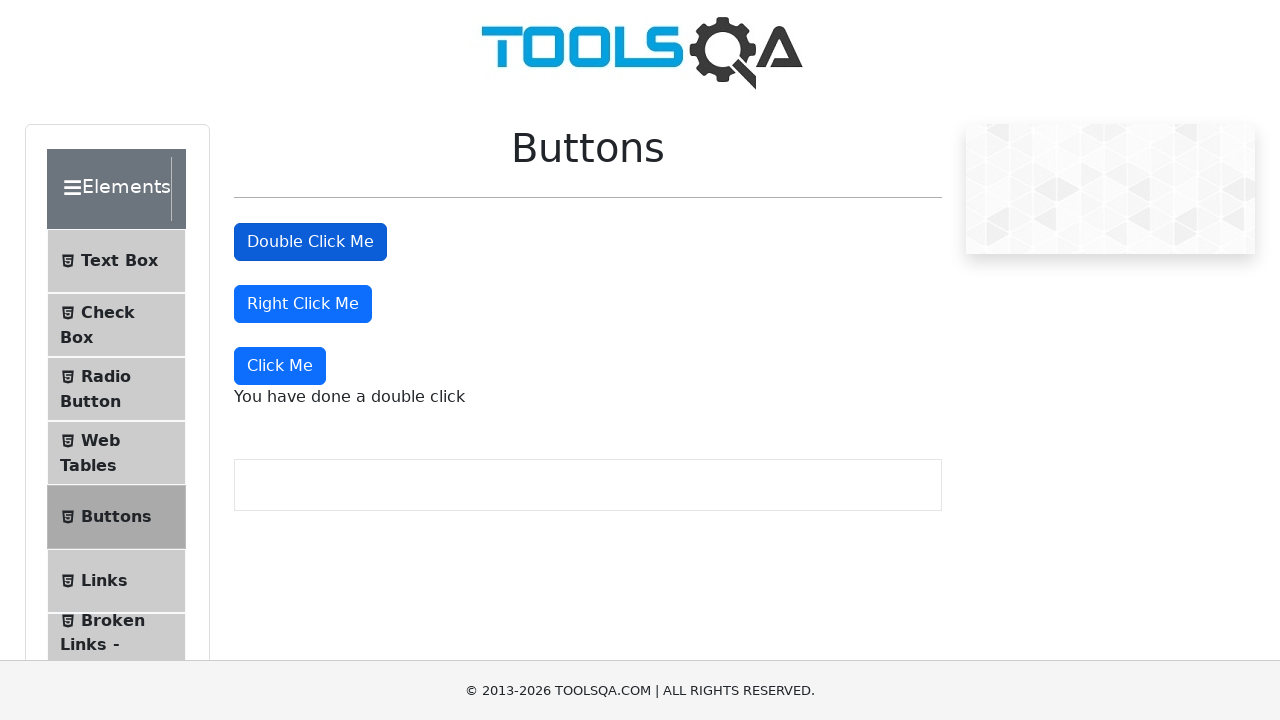

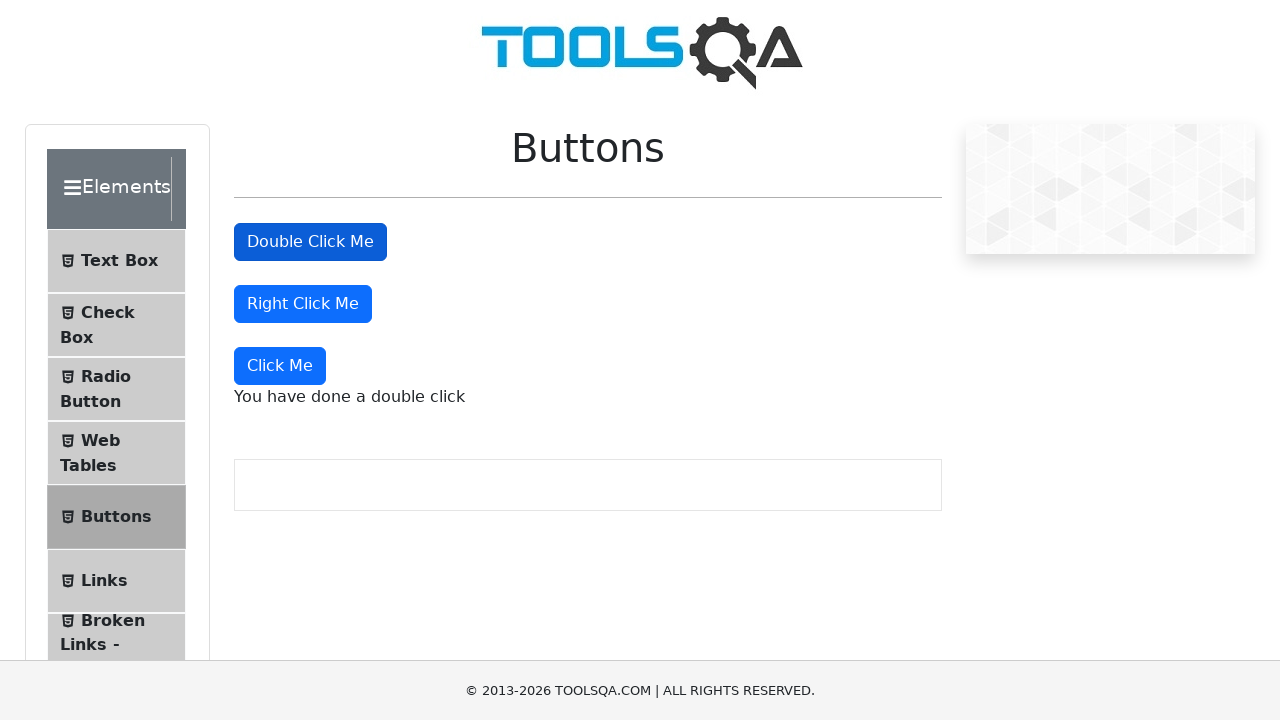